Tests browser navigation controls by navigating to a page, then going back, forward, and refreshing

Starting URL: https://demoqa.com/select-menu

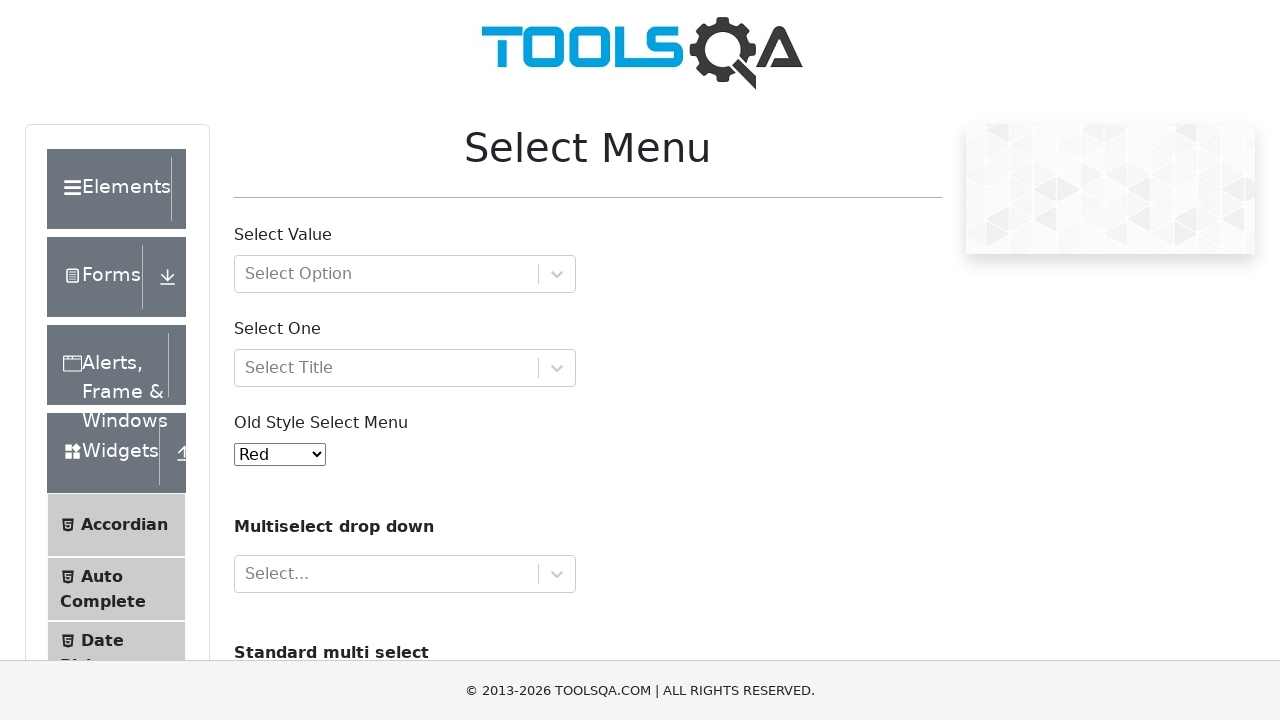

Navigated back to previous page
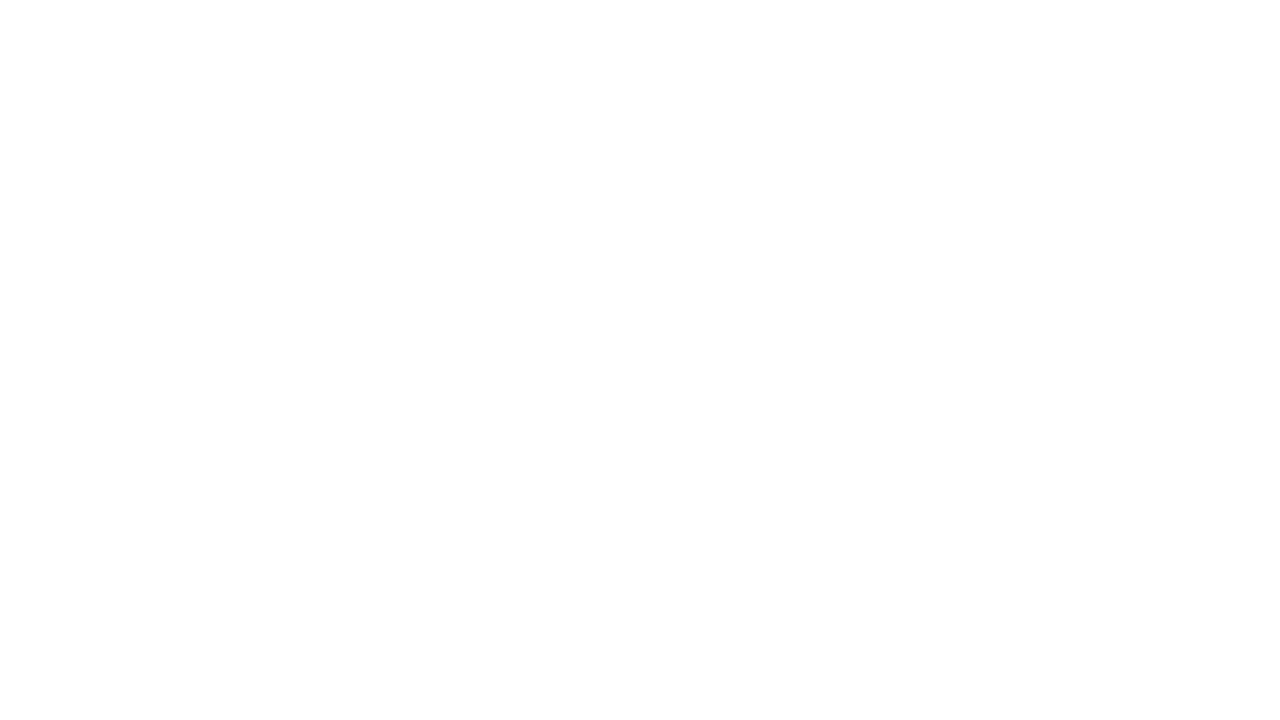

Navigated forward to return to the select-menu page
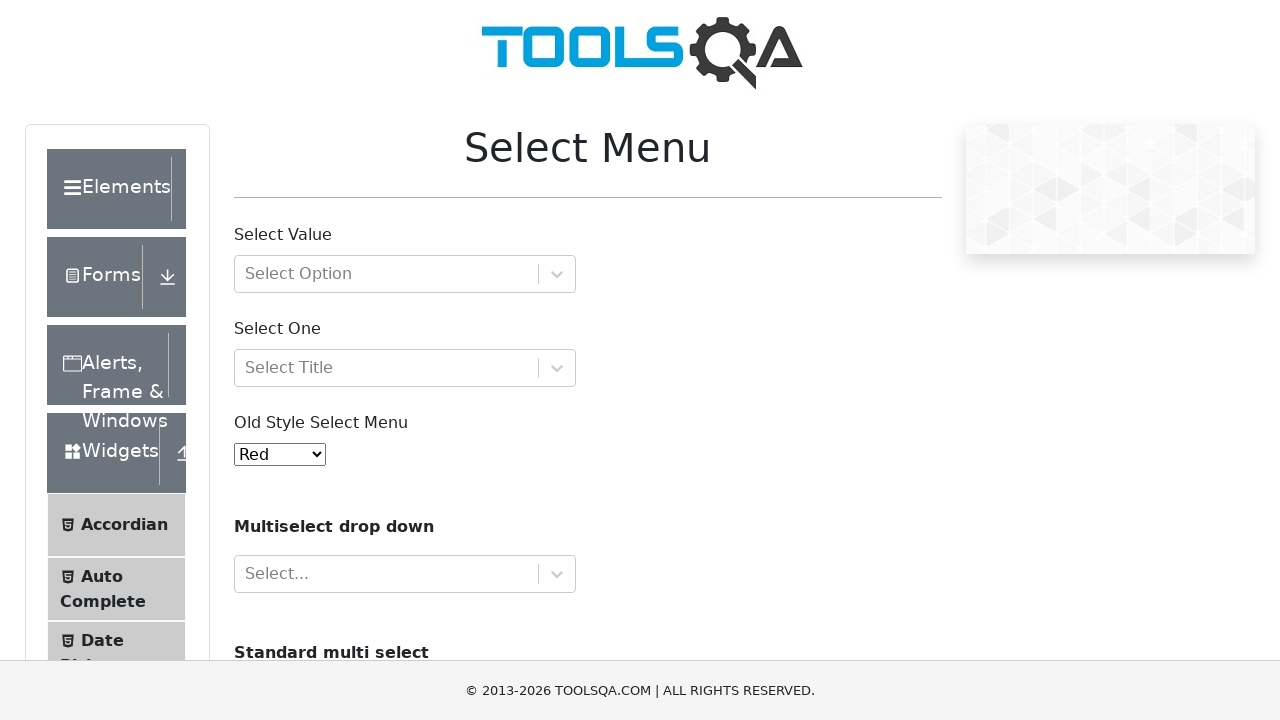

Refreshed the current page
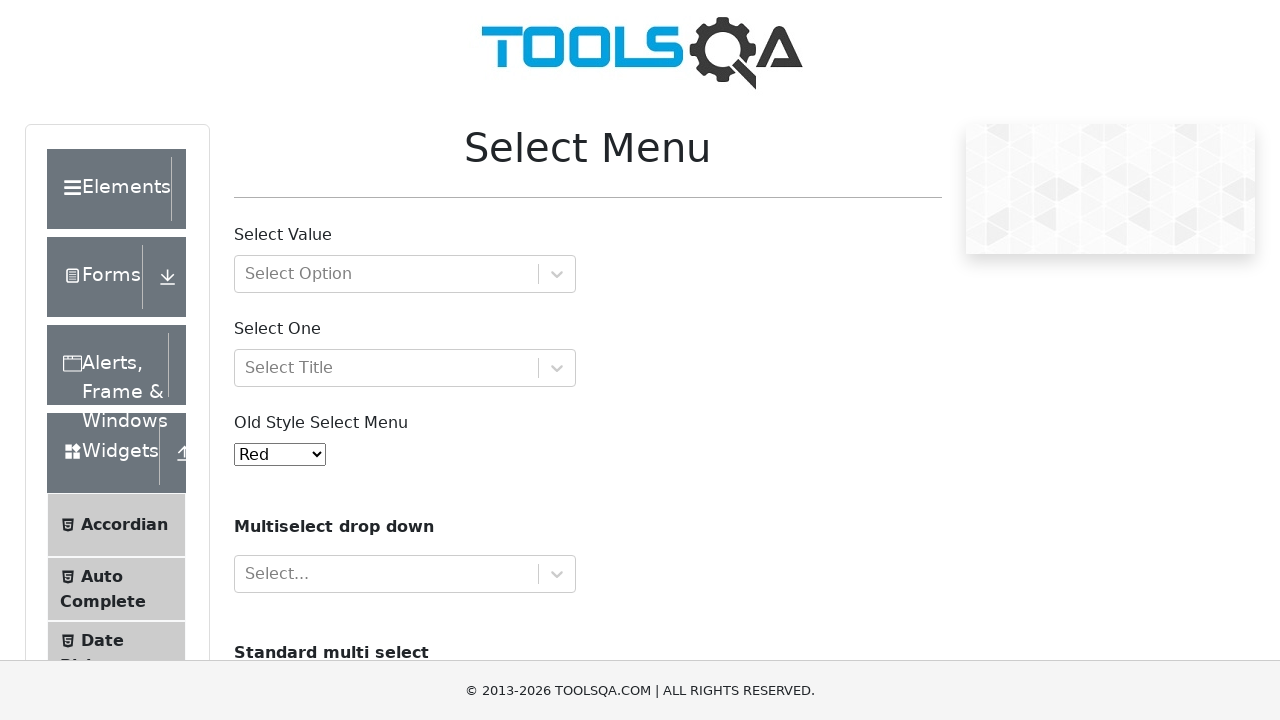

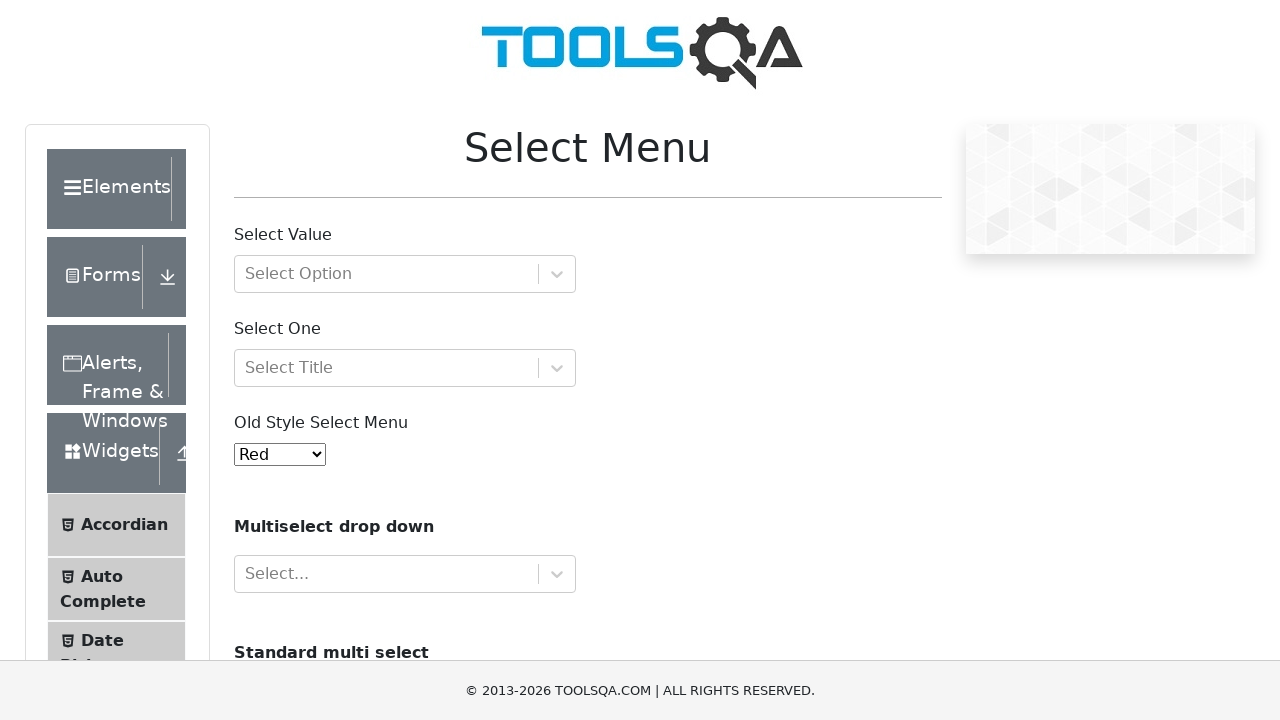